Tests keyboard interactions by clicking an input field, typing text, using Shift+ArrowLeft to select text, deleting the selection, and typing replacement text.

Starting URL: https://the-internet.herokuapp.com/key_presses

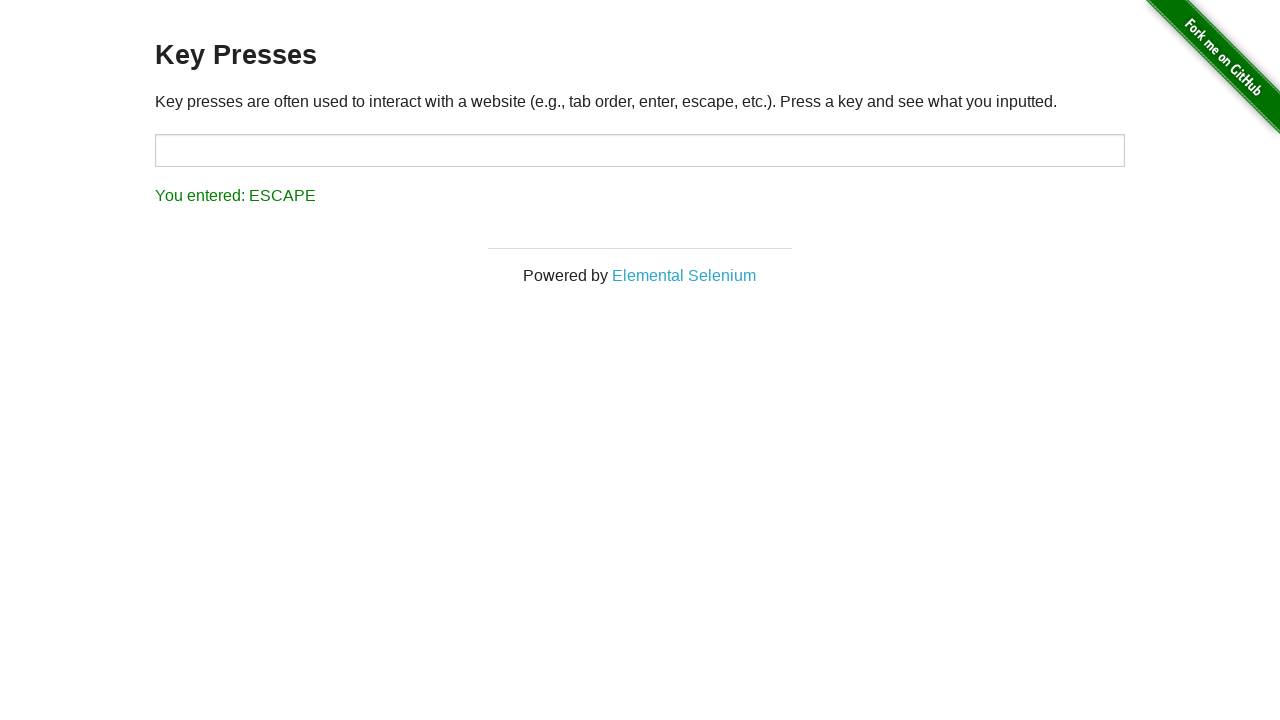

Clicked on the input field at (640, 150) on input
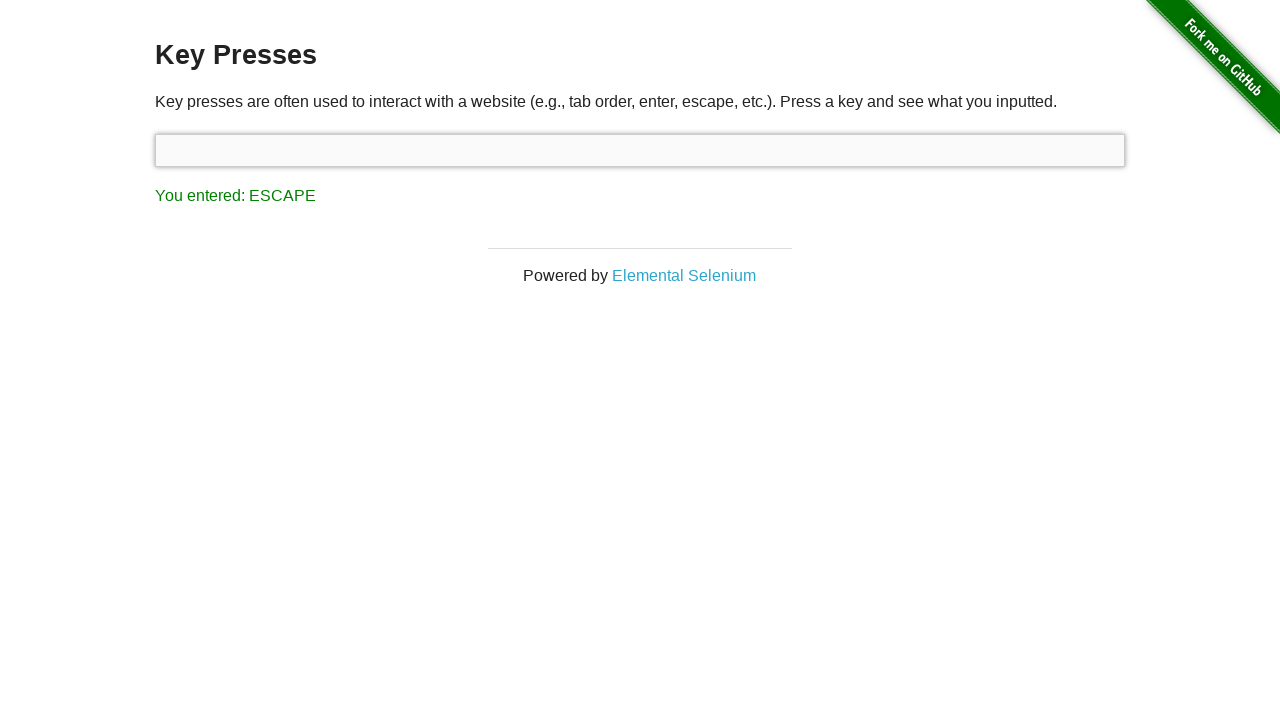

Typed initial text 'THM first'
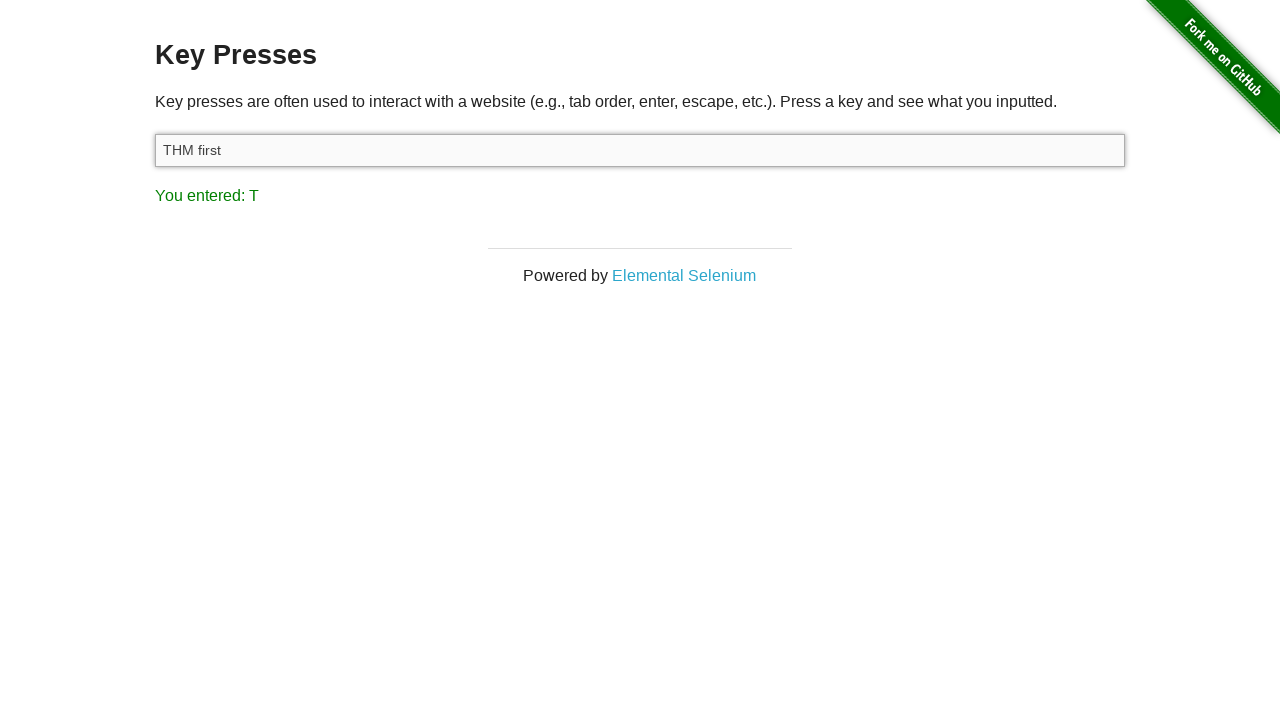

Pressed Shift down to start selection
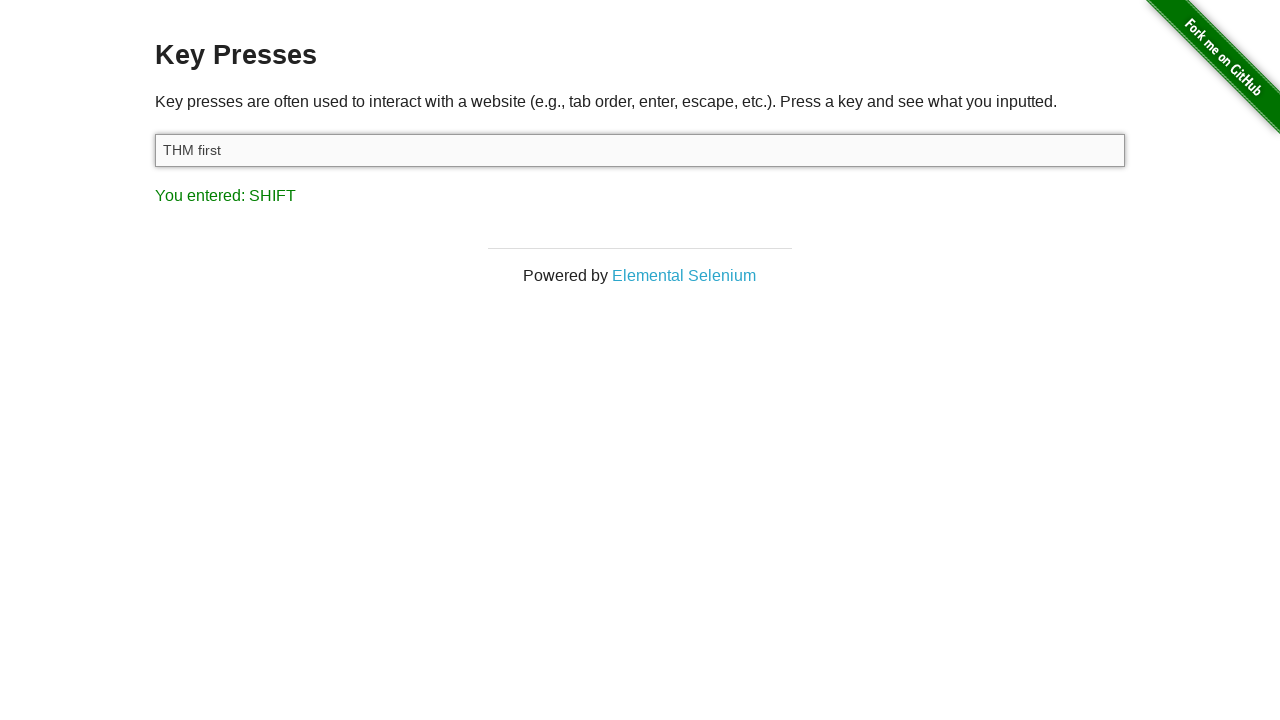

Selected 'first' (5 characters) using Shift+ArrowLeft
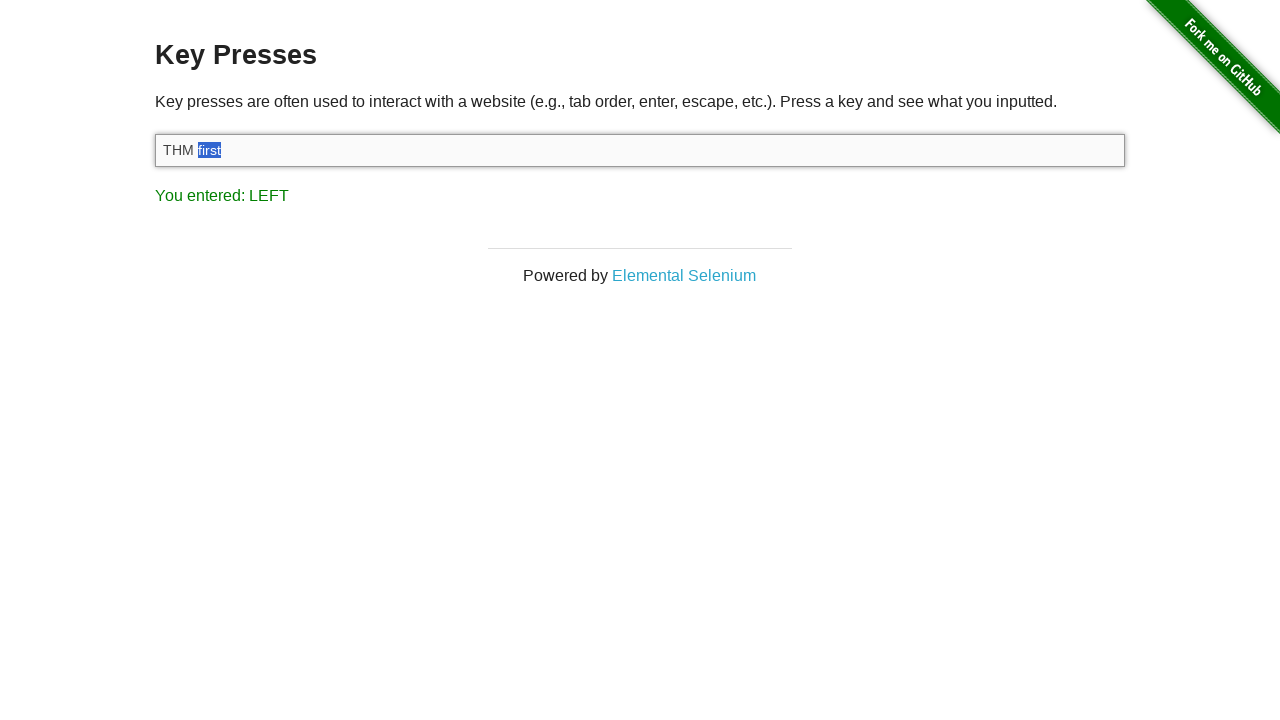

Released Shift to end text selection
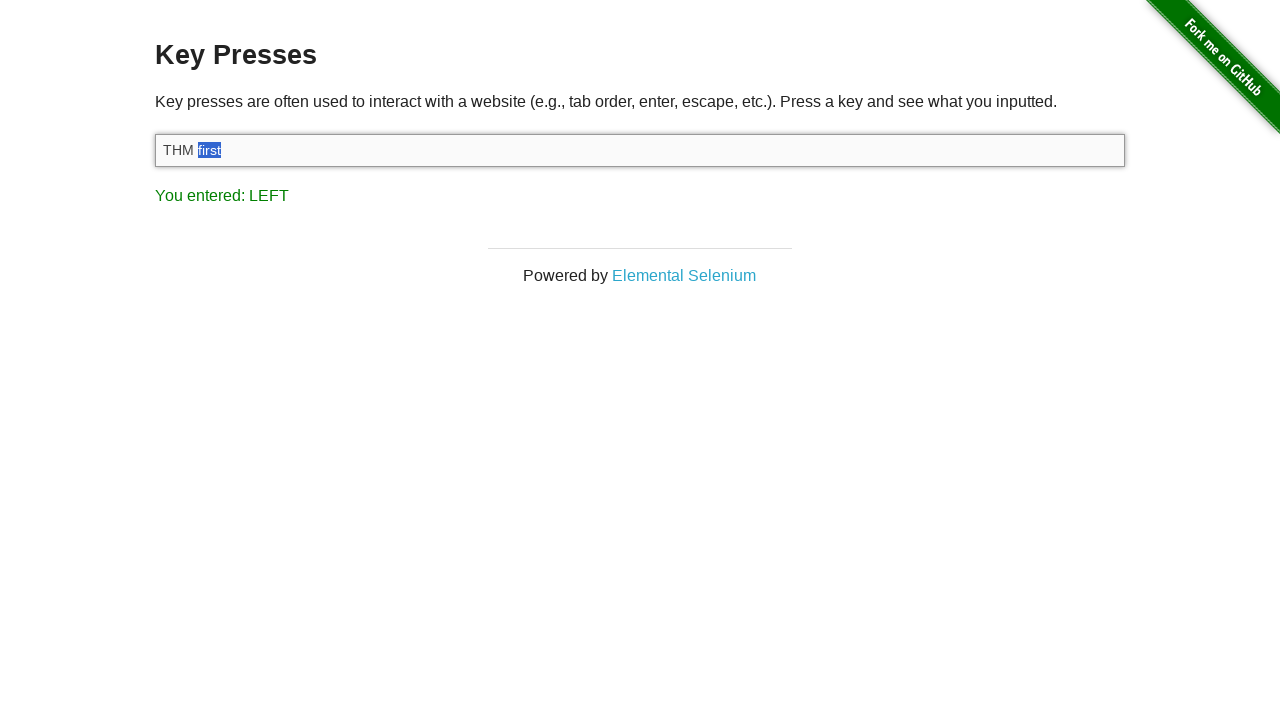

Deleted the selected text
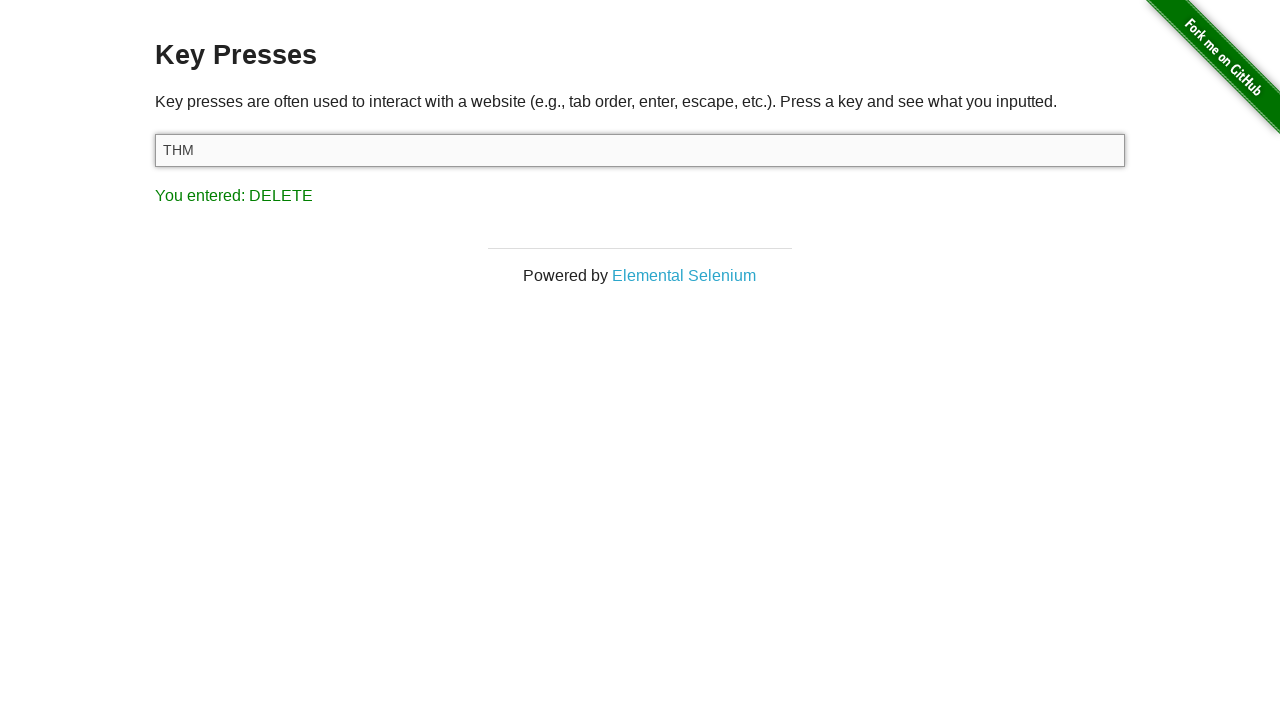

Typed replacement text 'is better than this'
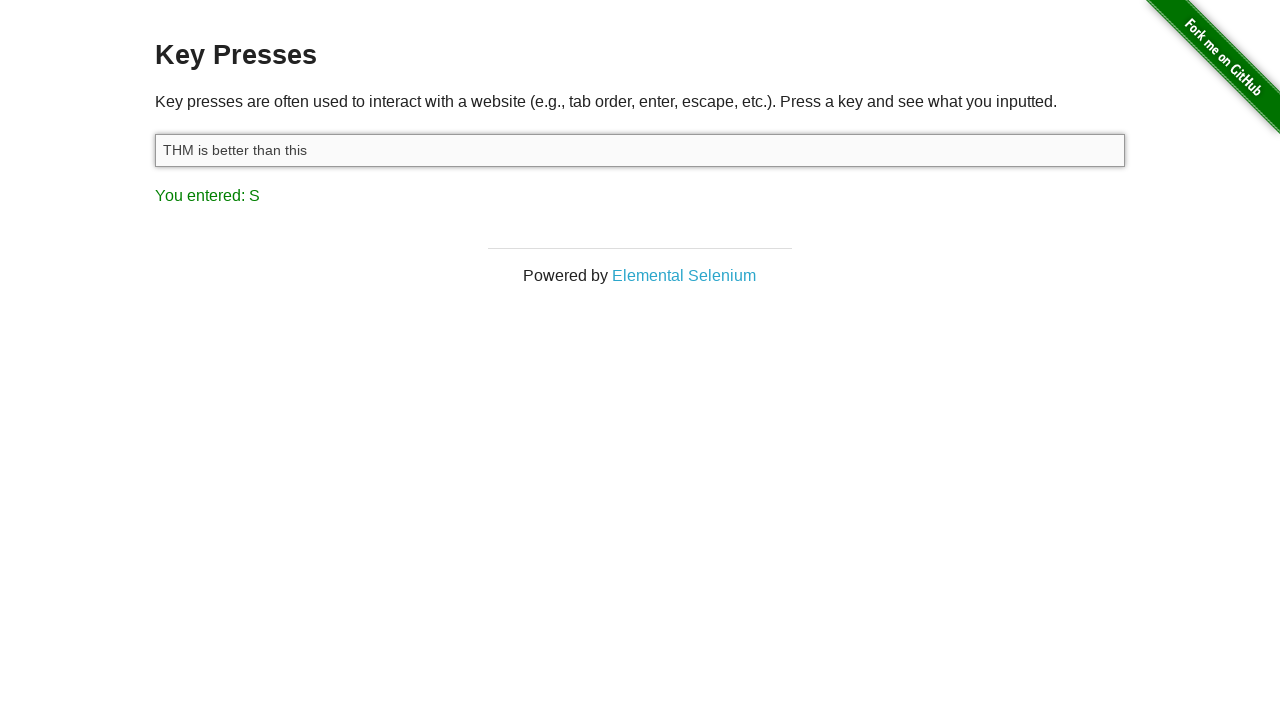

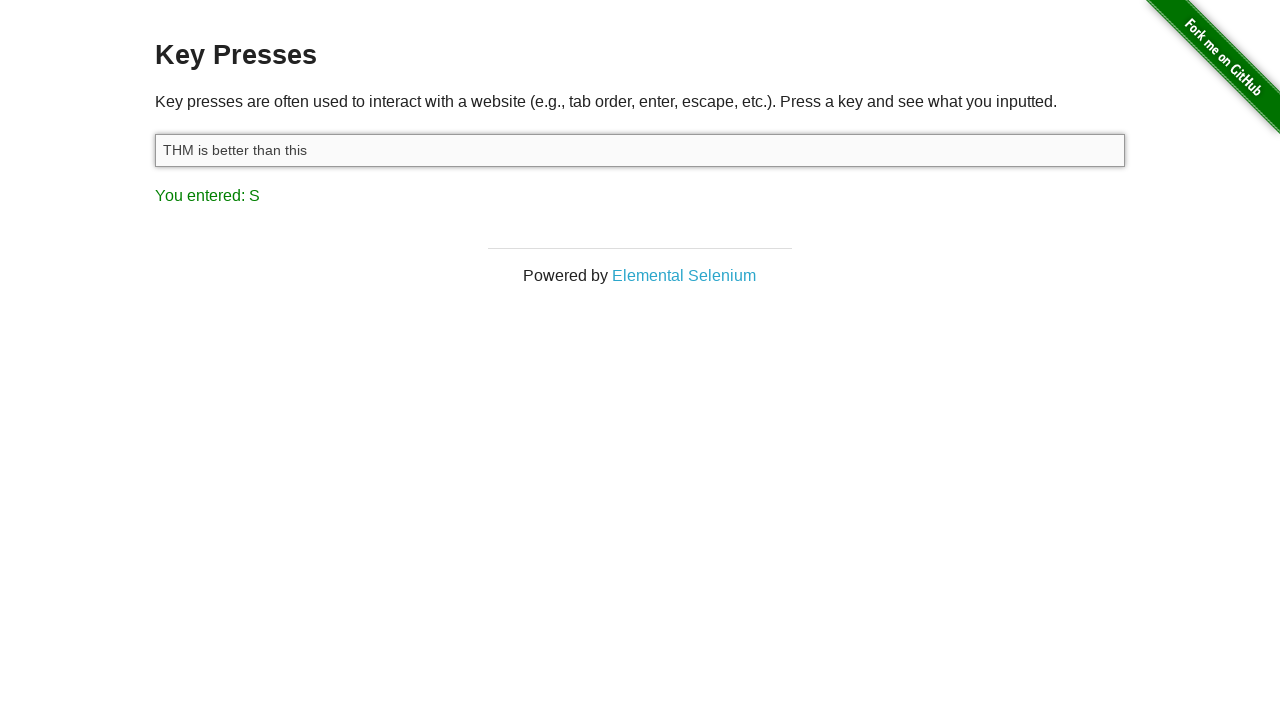